Tests radio button selection by verifying initial state and toggling between male and female options

Starting URL: https://ultimateqa.com/sample-application-lifecycle-sprint-3/

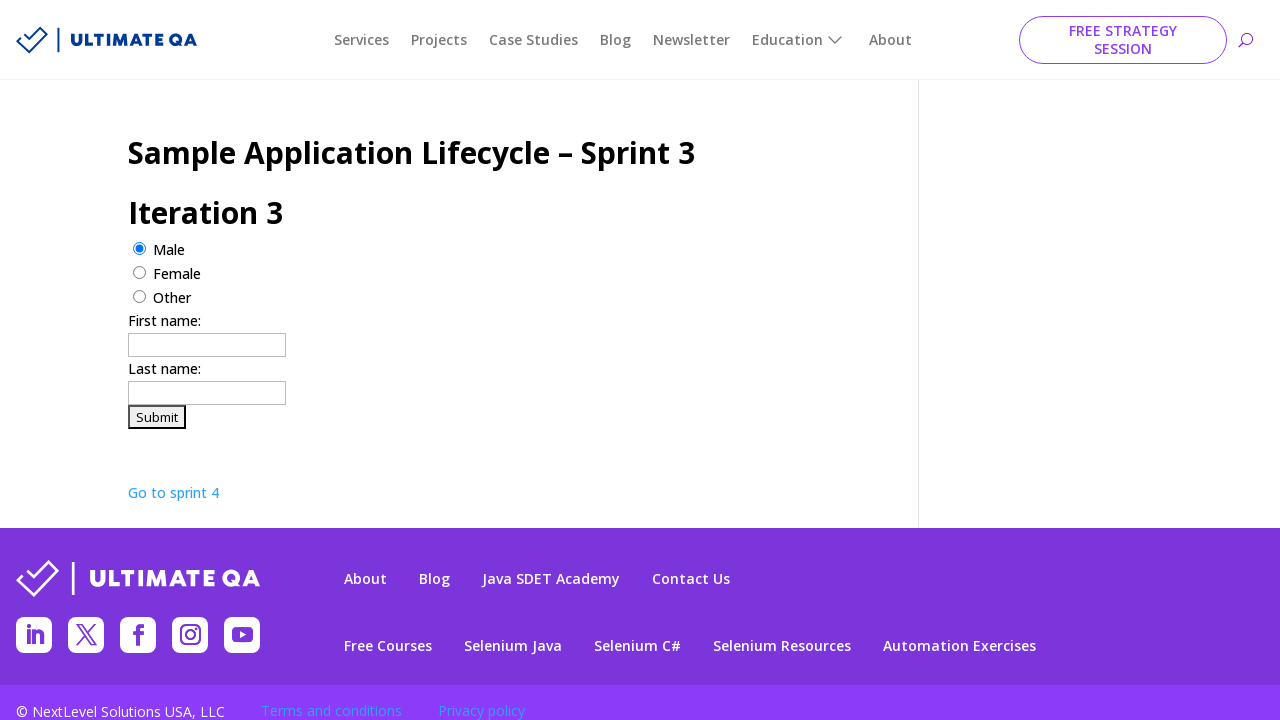

Waited for male radio button to be present
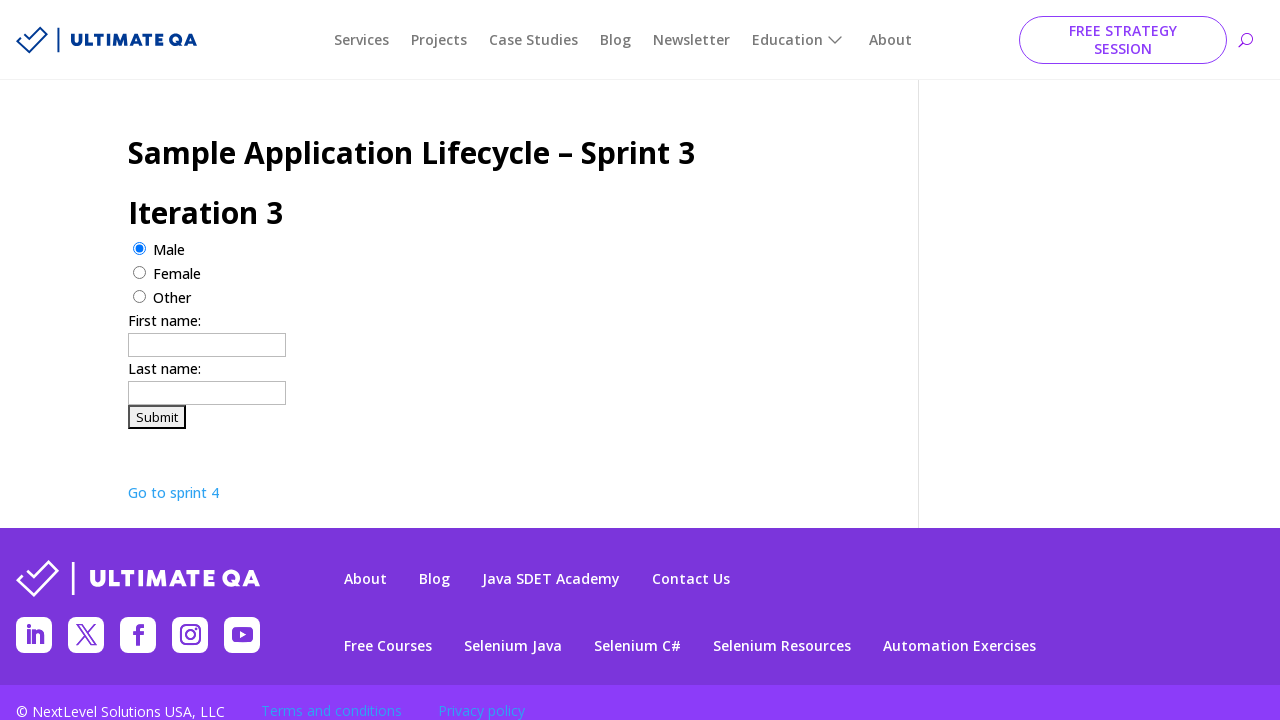

Waited for female radio button to be present
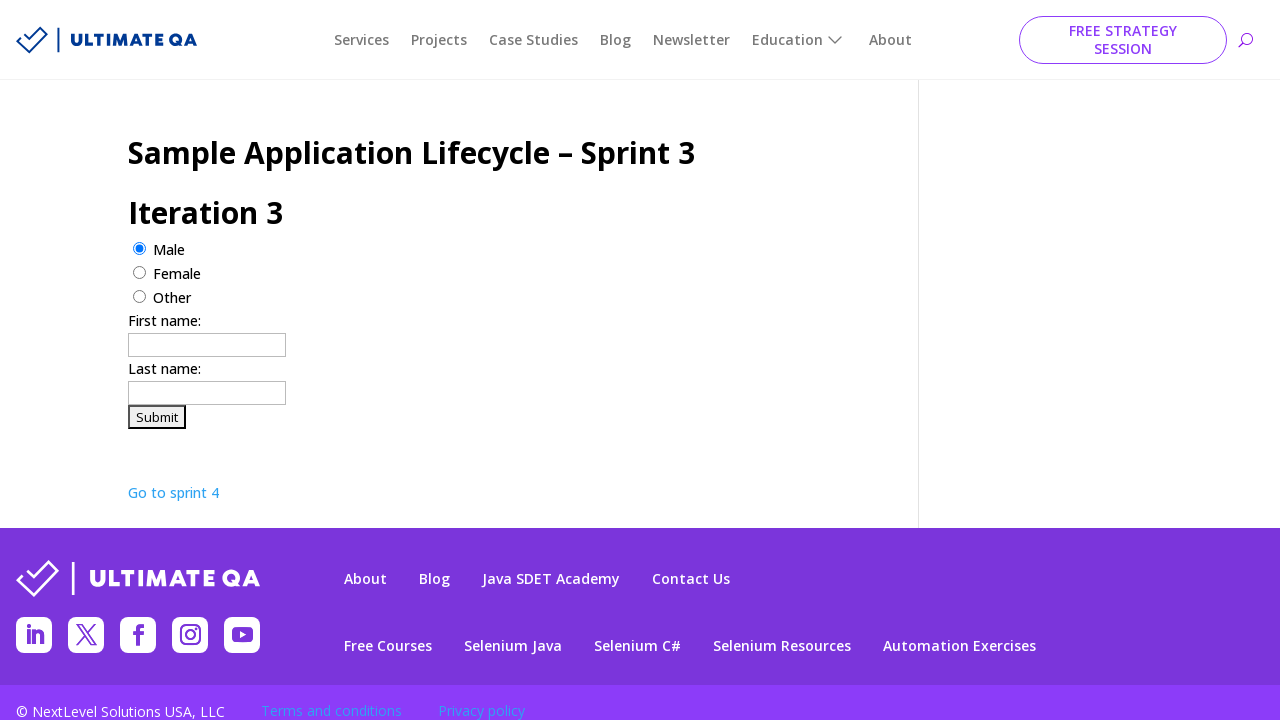

Verified that male radio button is initially selected
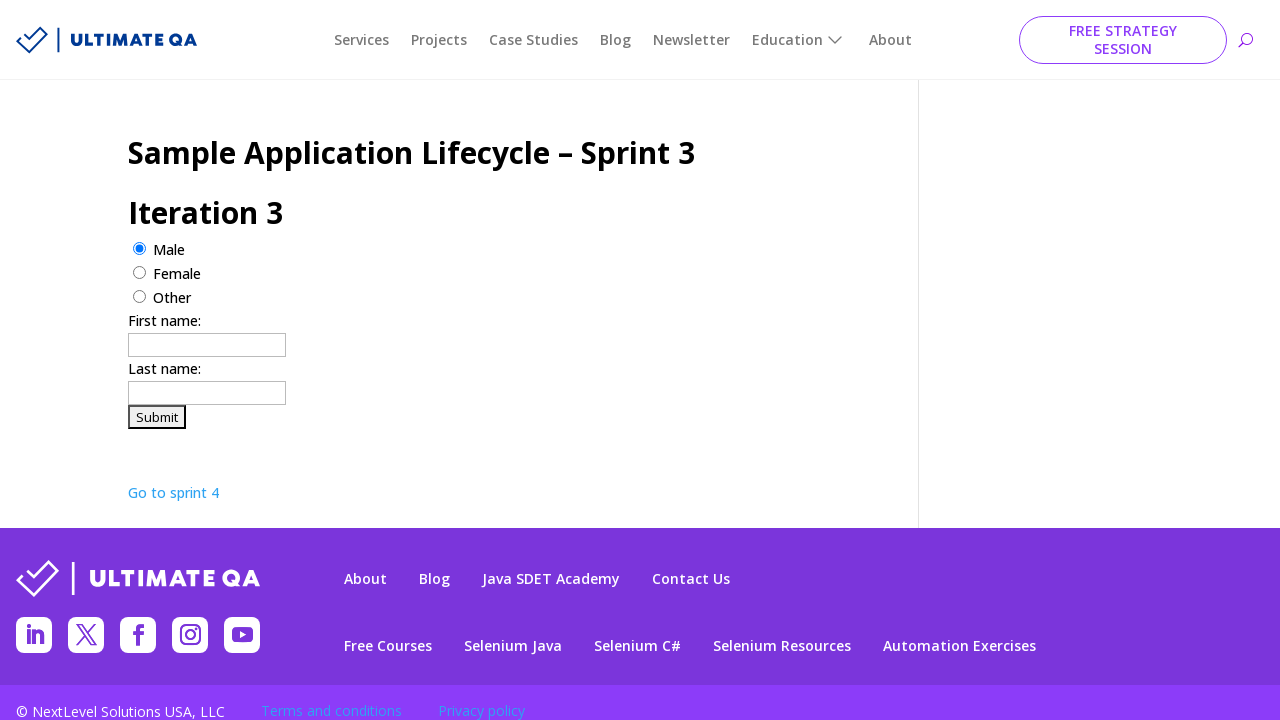

Verified that female radio button is initially not selected
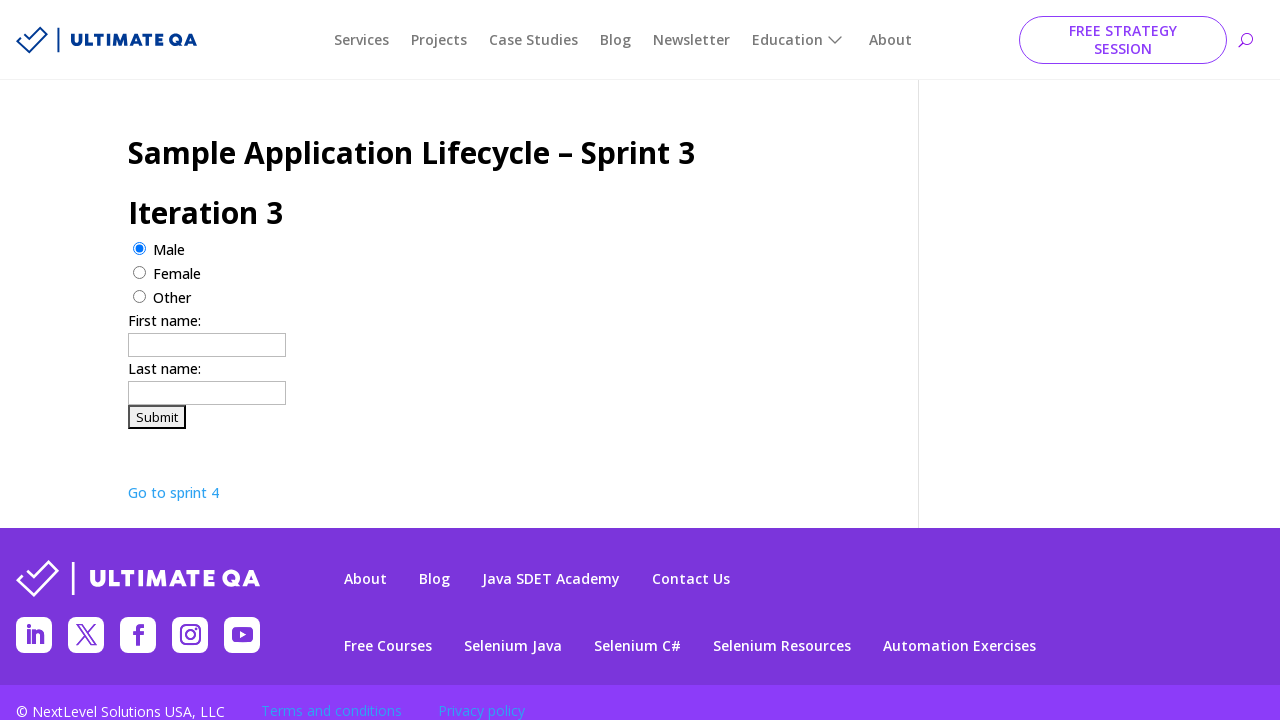

Clicked female radio button to toggle selection at (140, 272) on [name=gender][value=female]
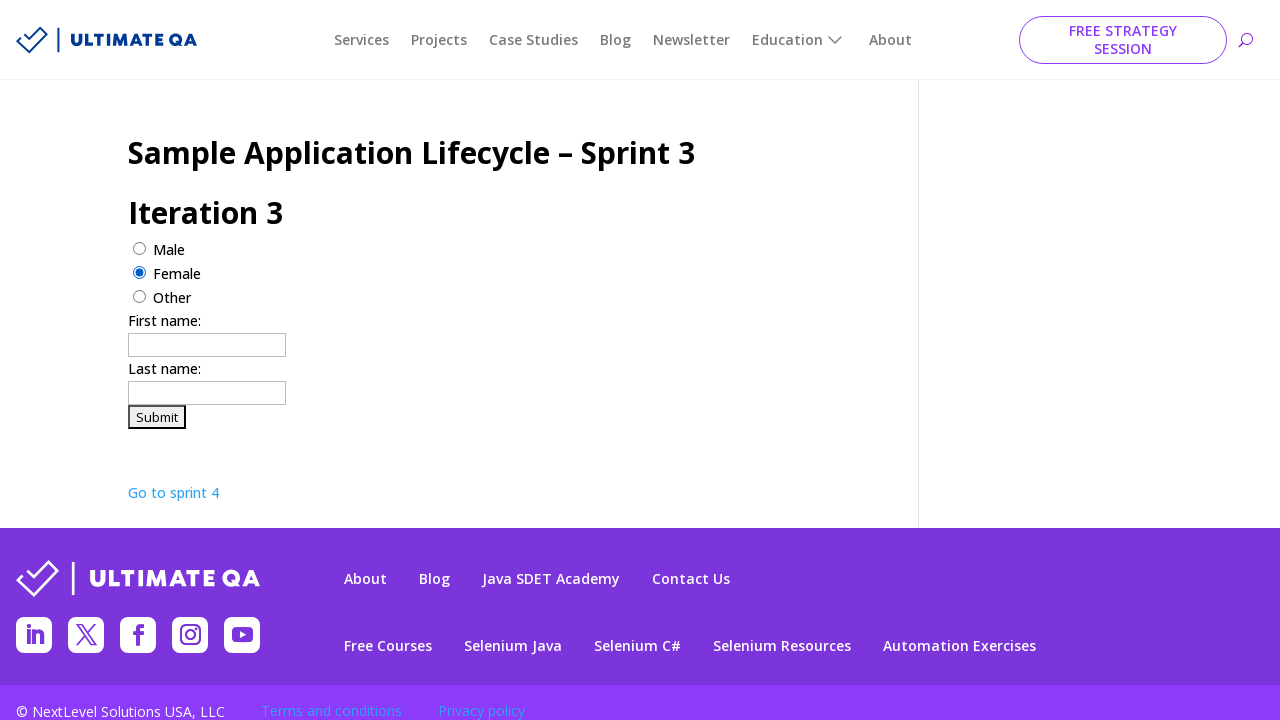

Verified that male radio button is no longer selected after clicking female
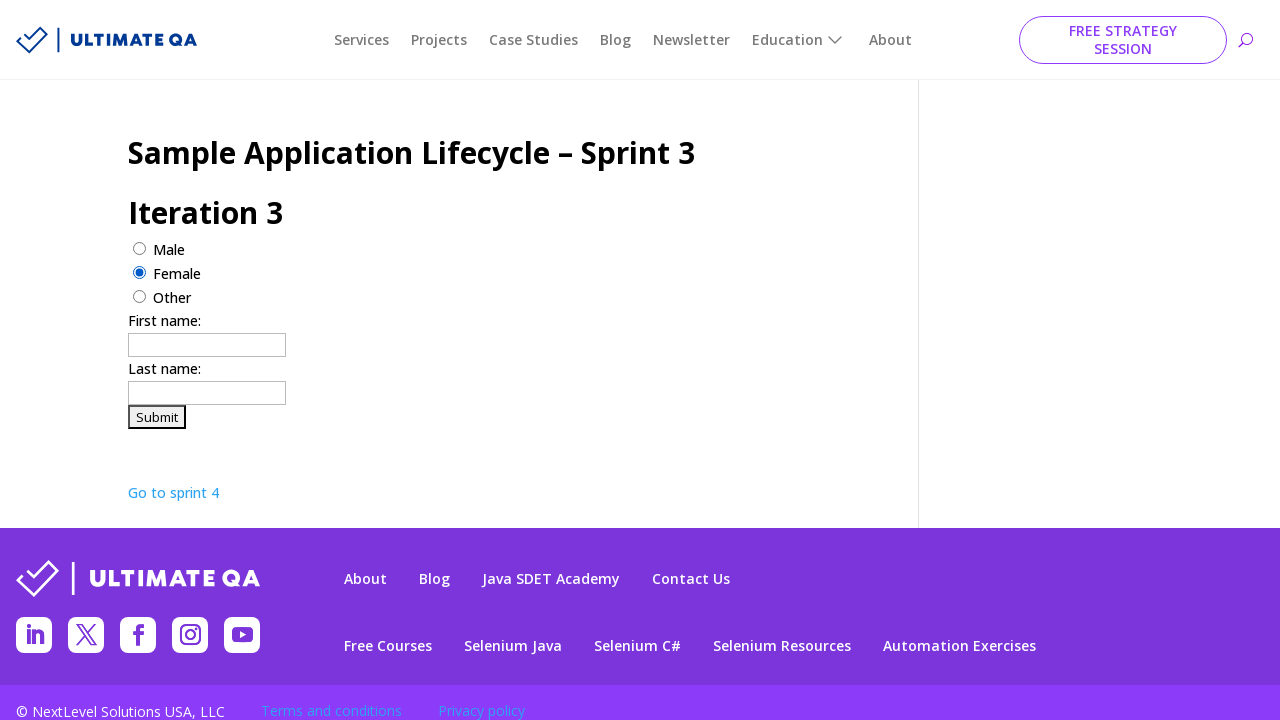

Verified that female radio button is now selected
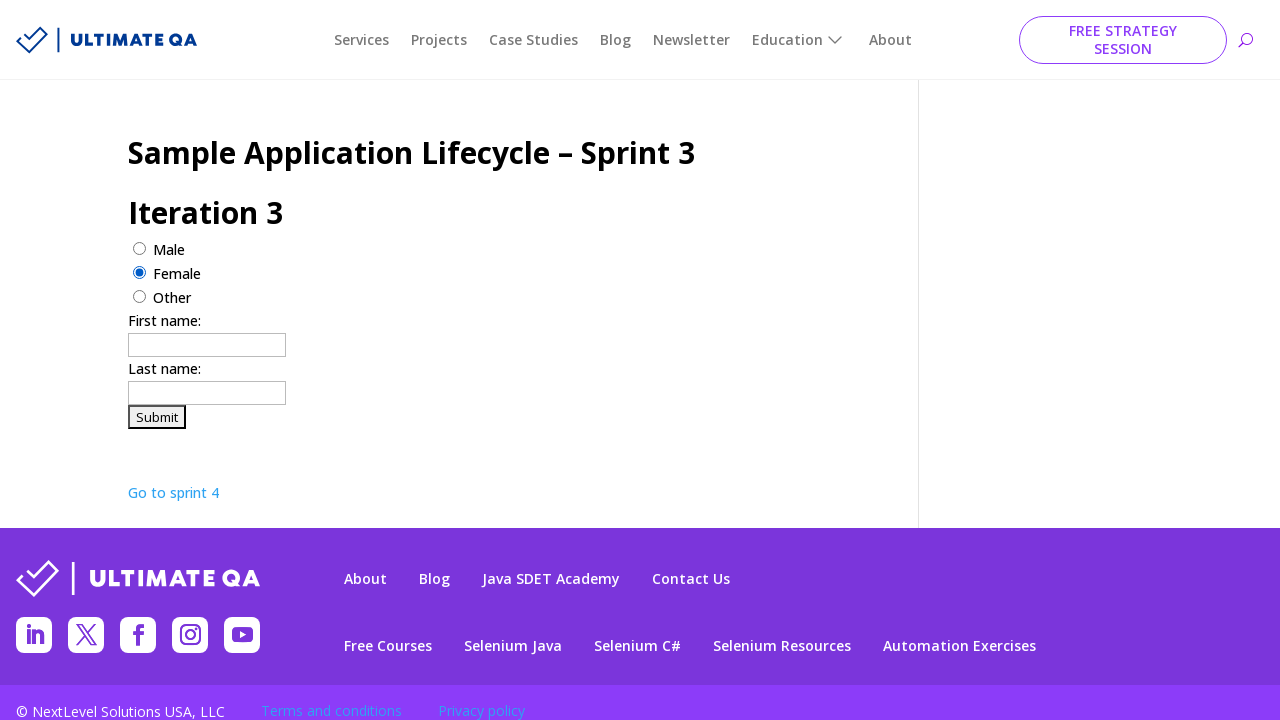

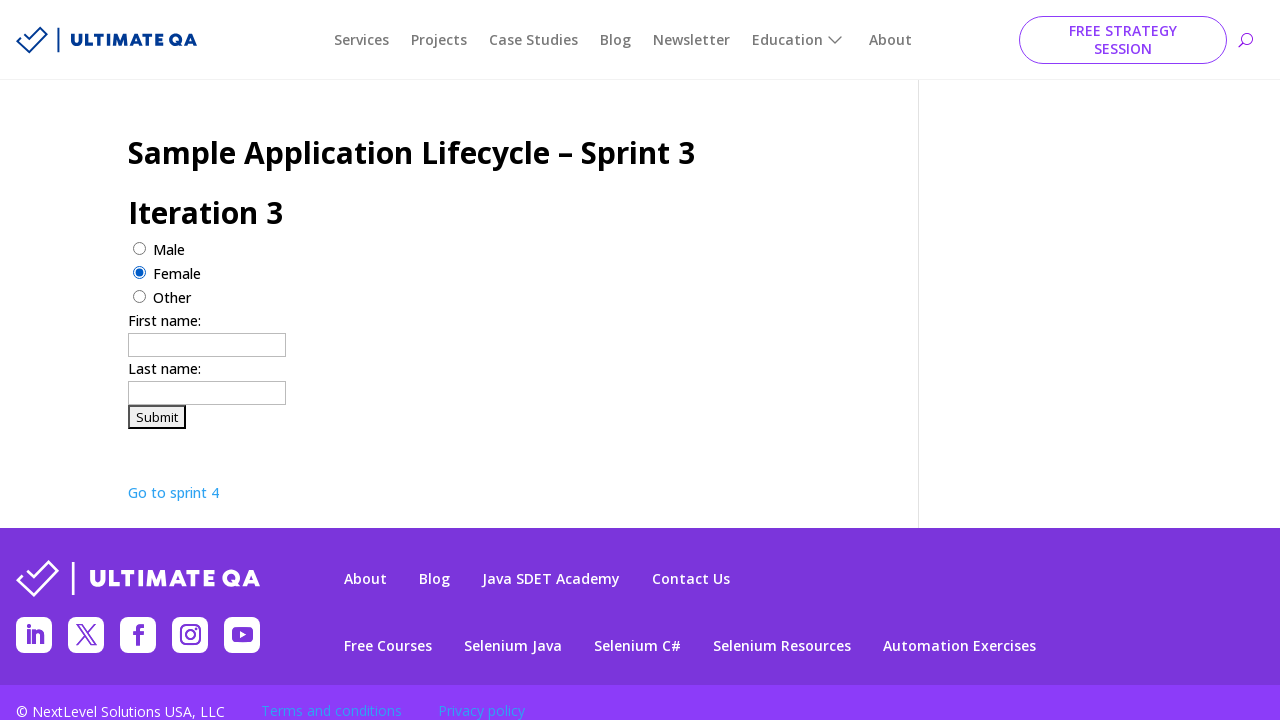